Completes a multi-step puzzle challenge by solving three riddles: entering "rock" for the stone riddle, using the revealed password for the secrets riddle, finding the richest merchant's name, and verifying trial completion.

Starting URL: https://techstepacademy.com/trial-of-the-stones

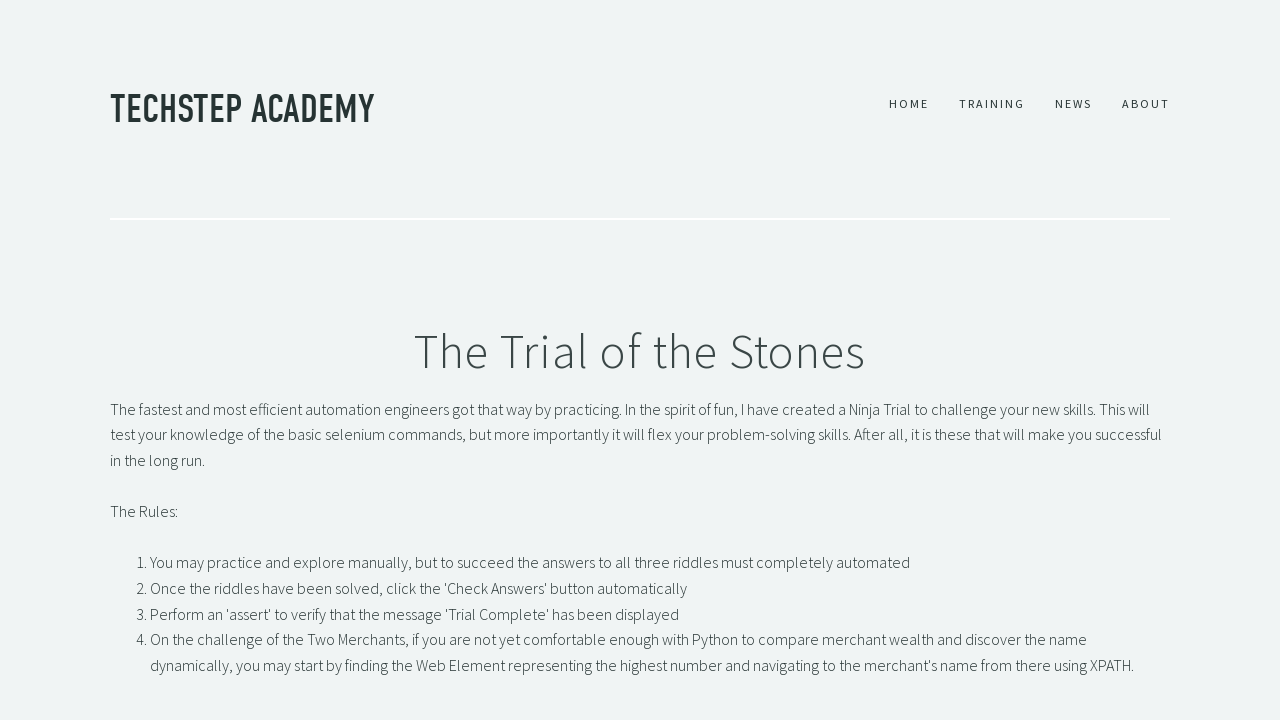

Filled first riddle input with 'rock' for the stone riddle on #r1Input
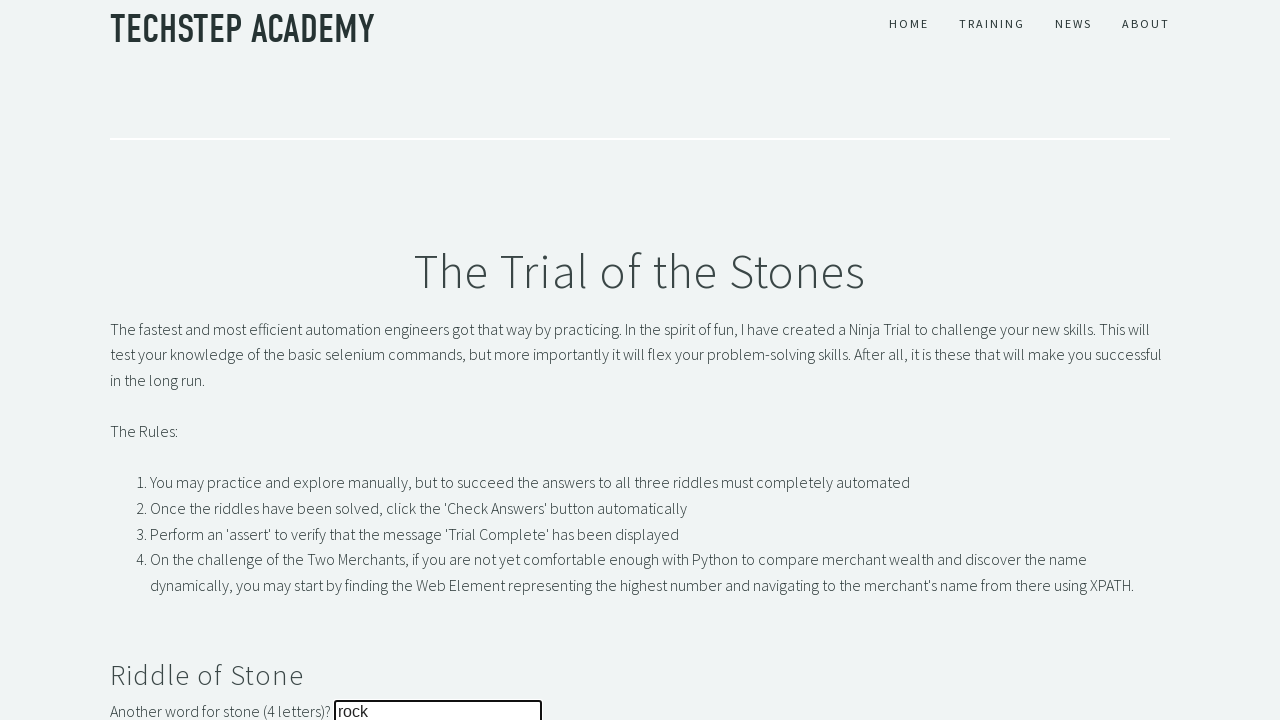

Clicked button to submit first riddle answer at (145, 360) on button#r1Btn
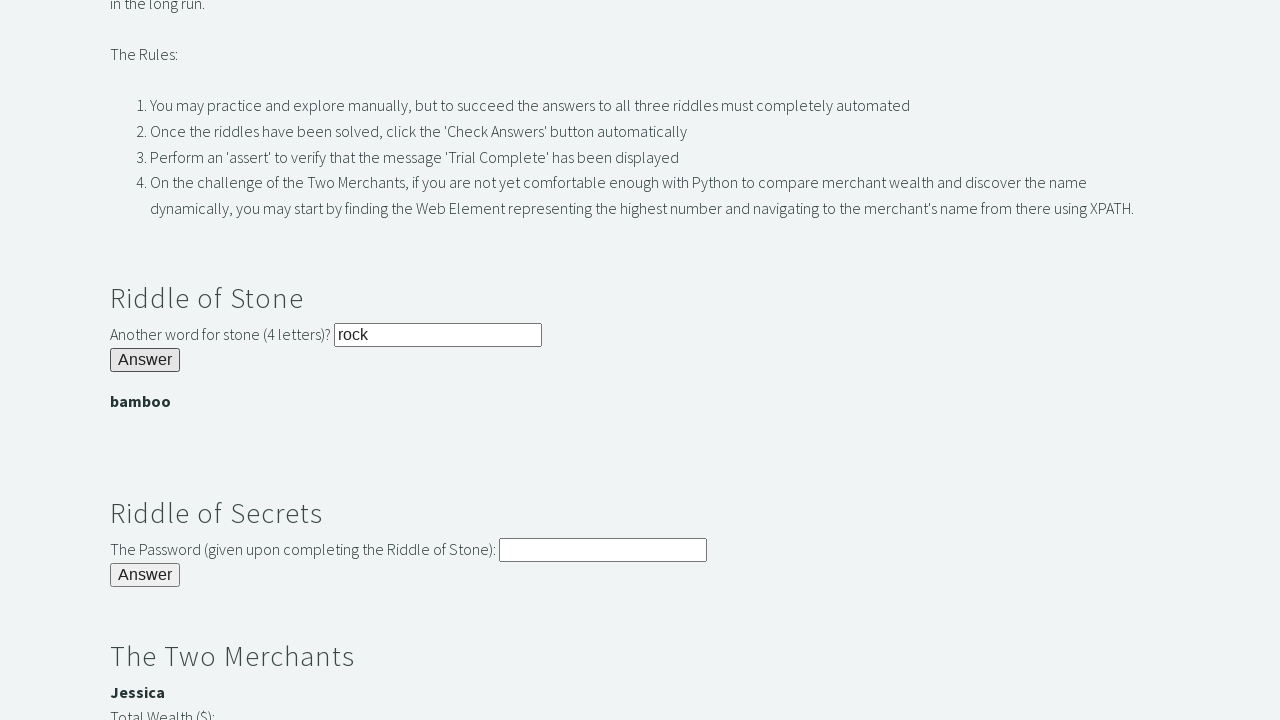

Retrieved password revealed from first riddle completion
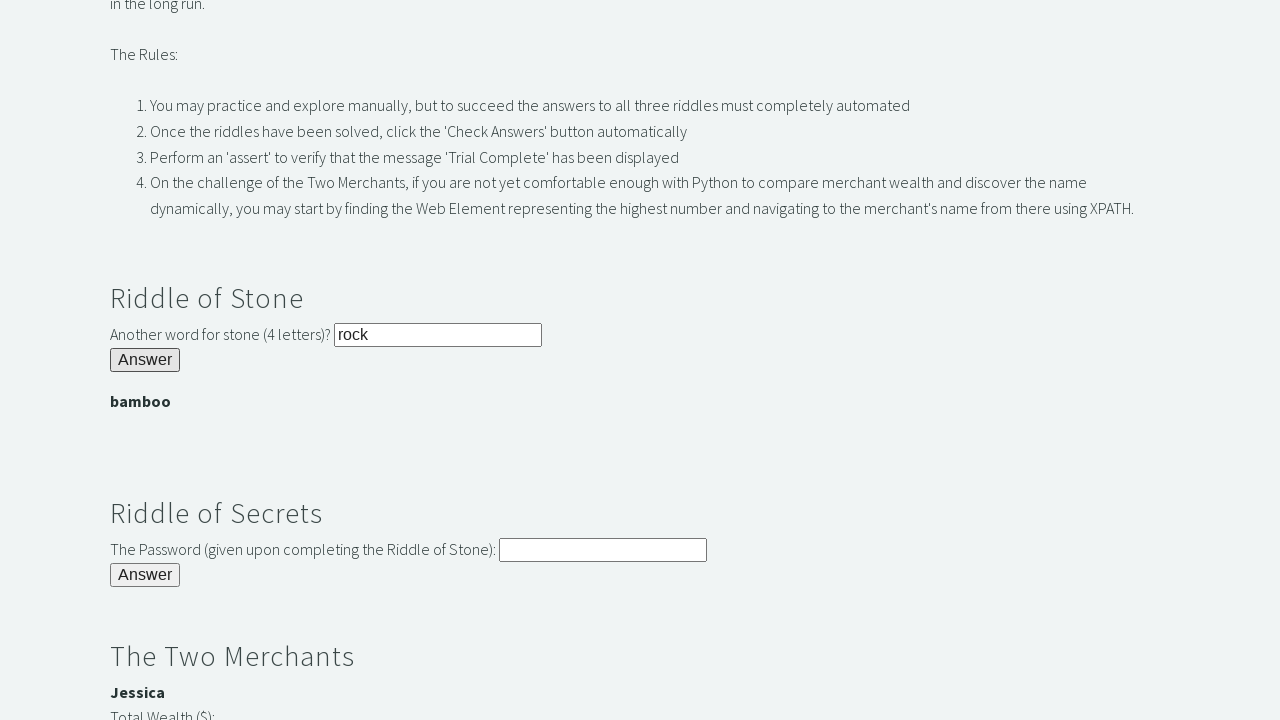

Filled second riddle input with revealed password on #r2Input
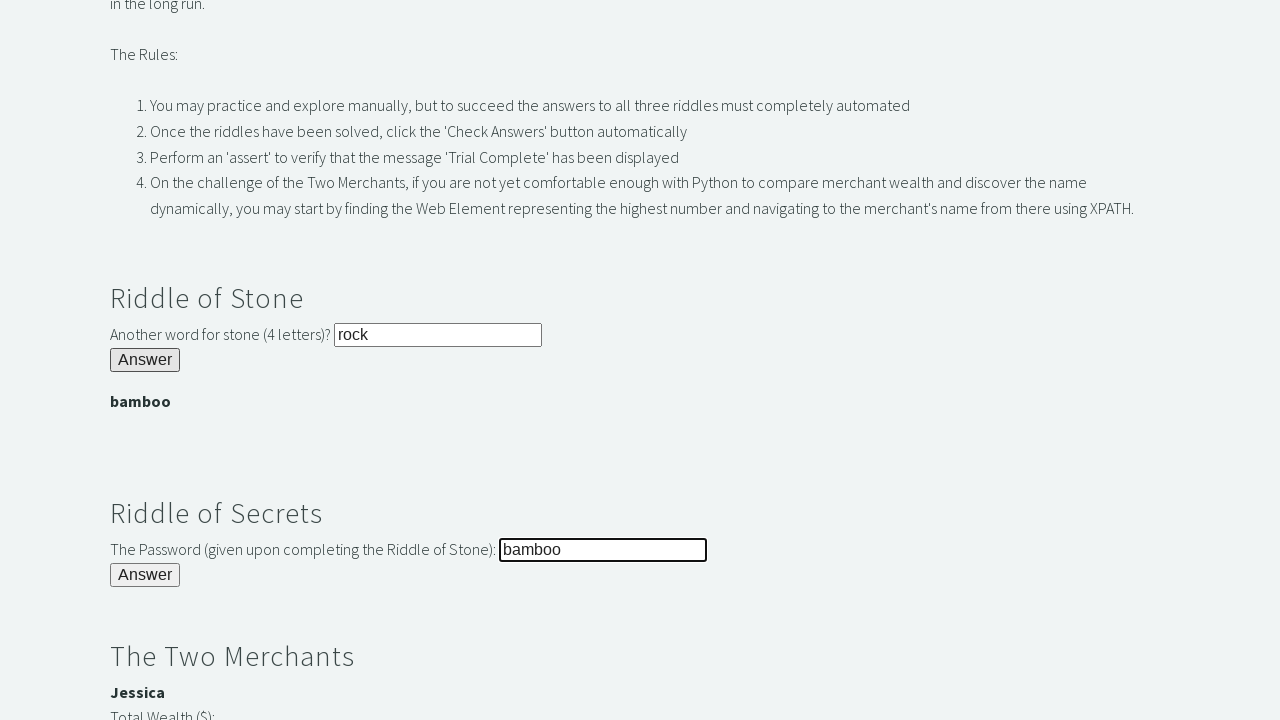

Clicked button to submit second riddle answer at (145, 575) on button#r2Butn
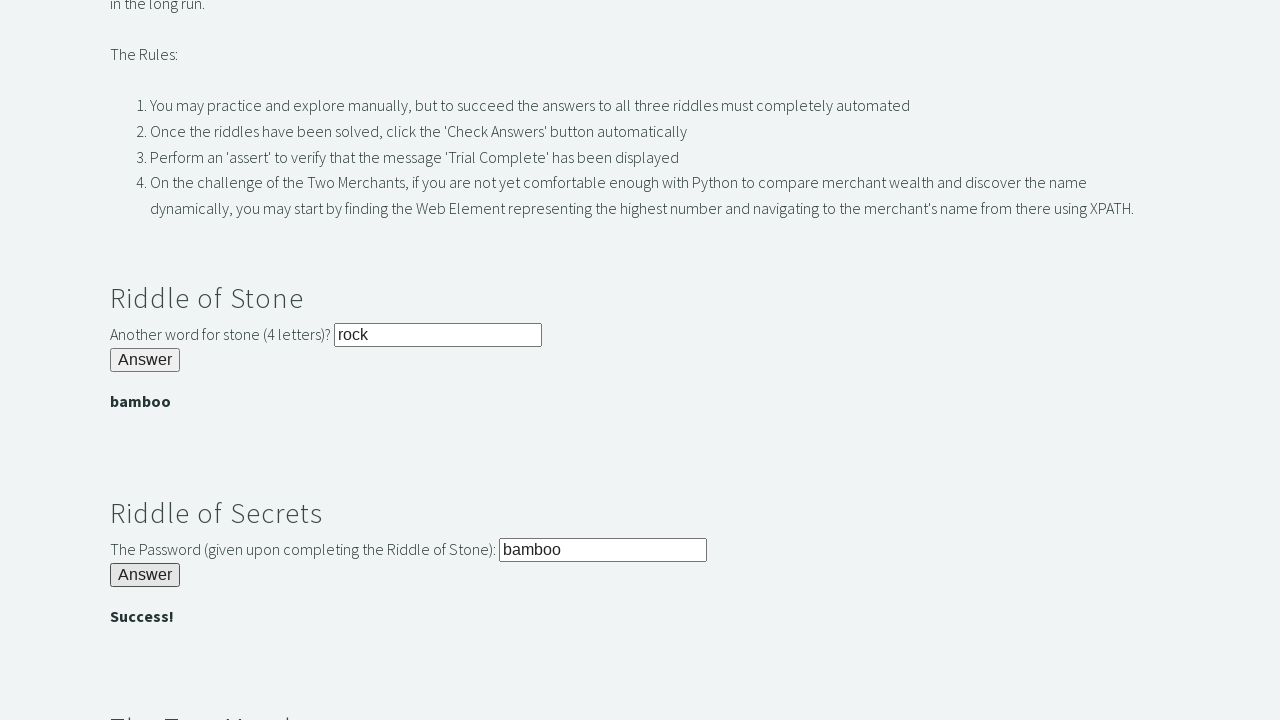

Located richest merchant with 3000 wealth and extracted their name
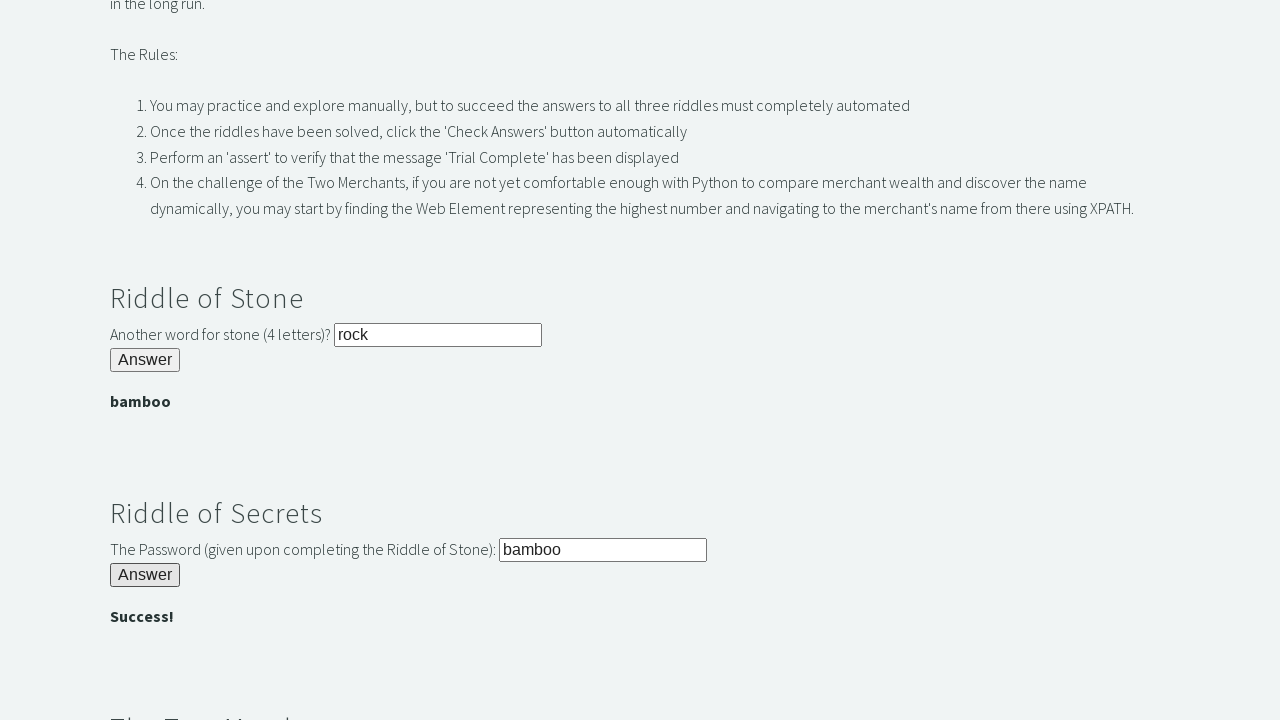

Filled third riddle input with richest merchant's name on #r3Input
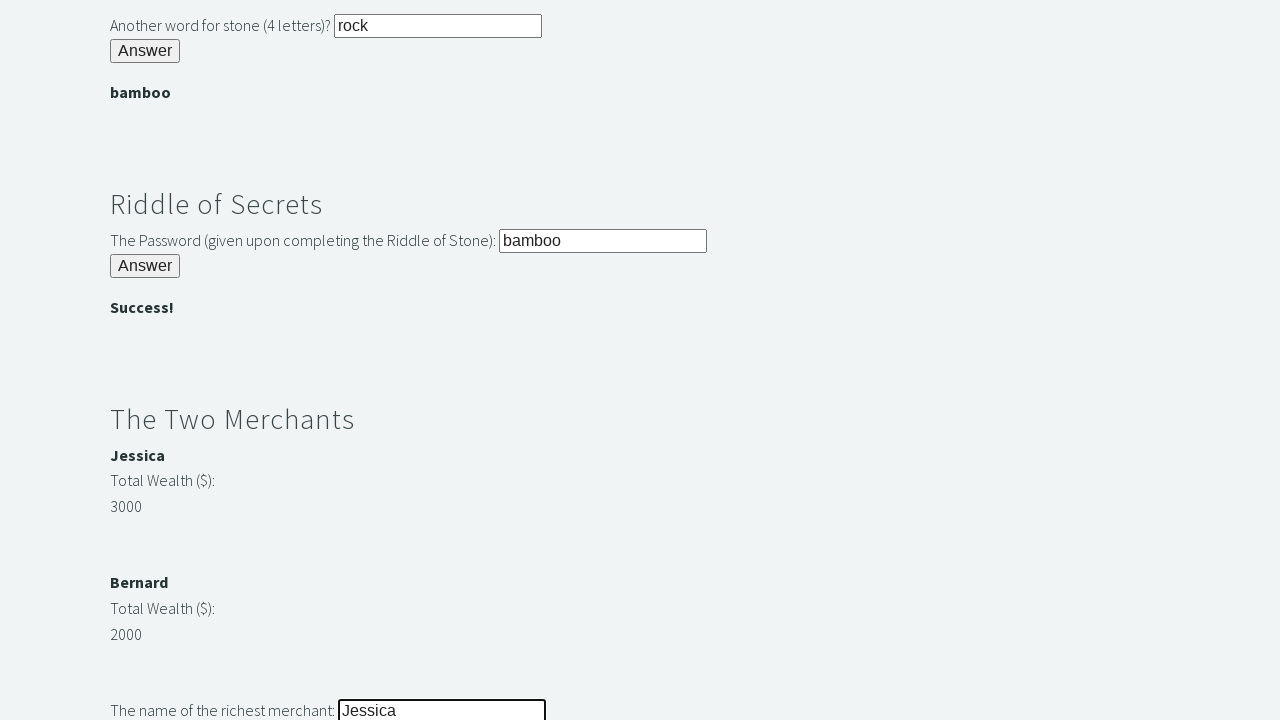

Clicked button to submit third riddle answer at (145, 360) on button#r3Butn
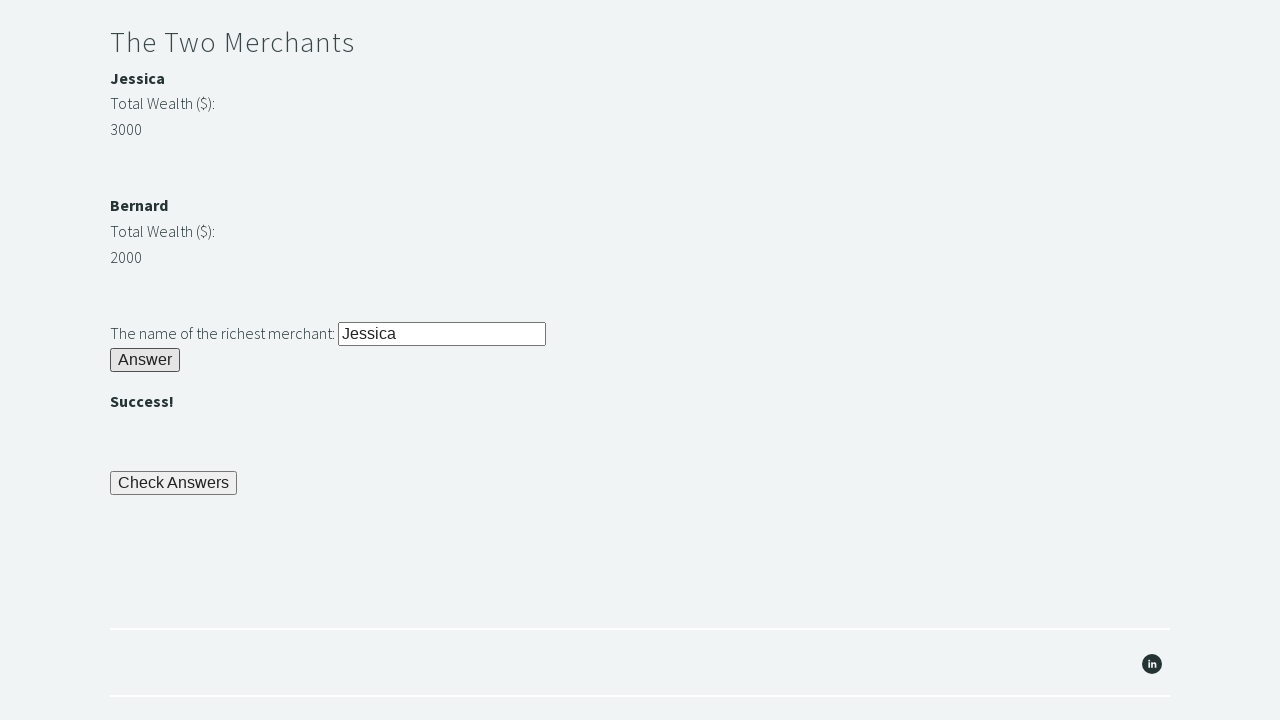

Clicked final check button to complete the trial at (174, 483) on button[name='checkButn']
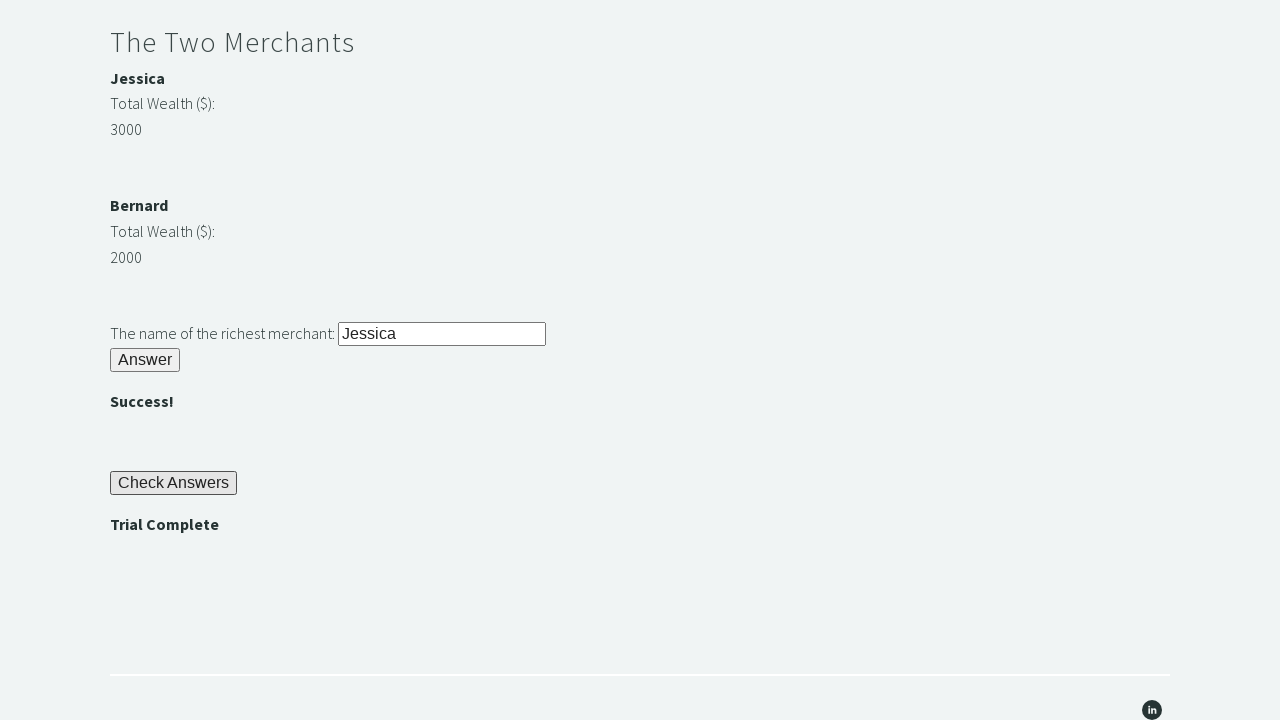

Trial completion banner loaded, confirming puzzle challenge completed successfully
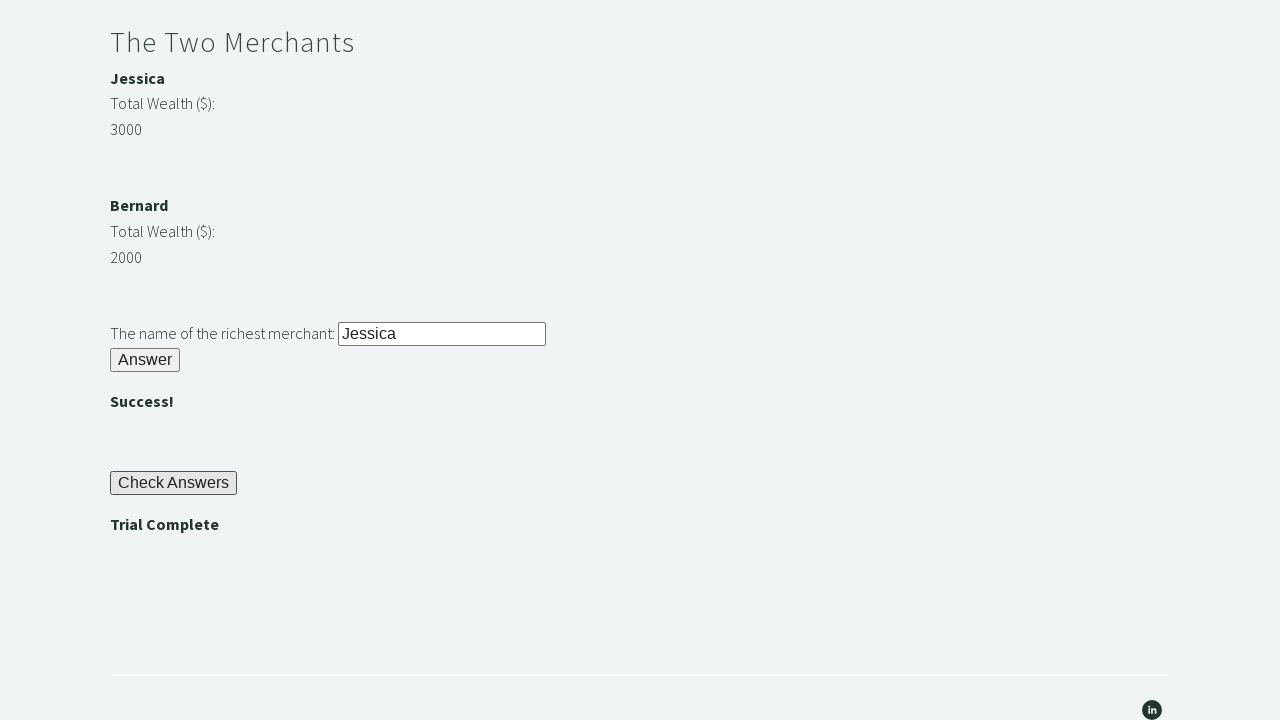

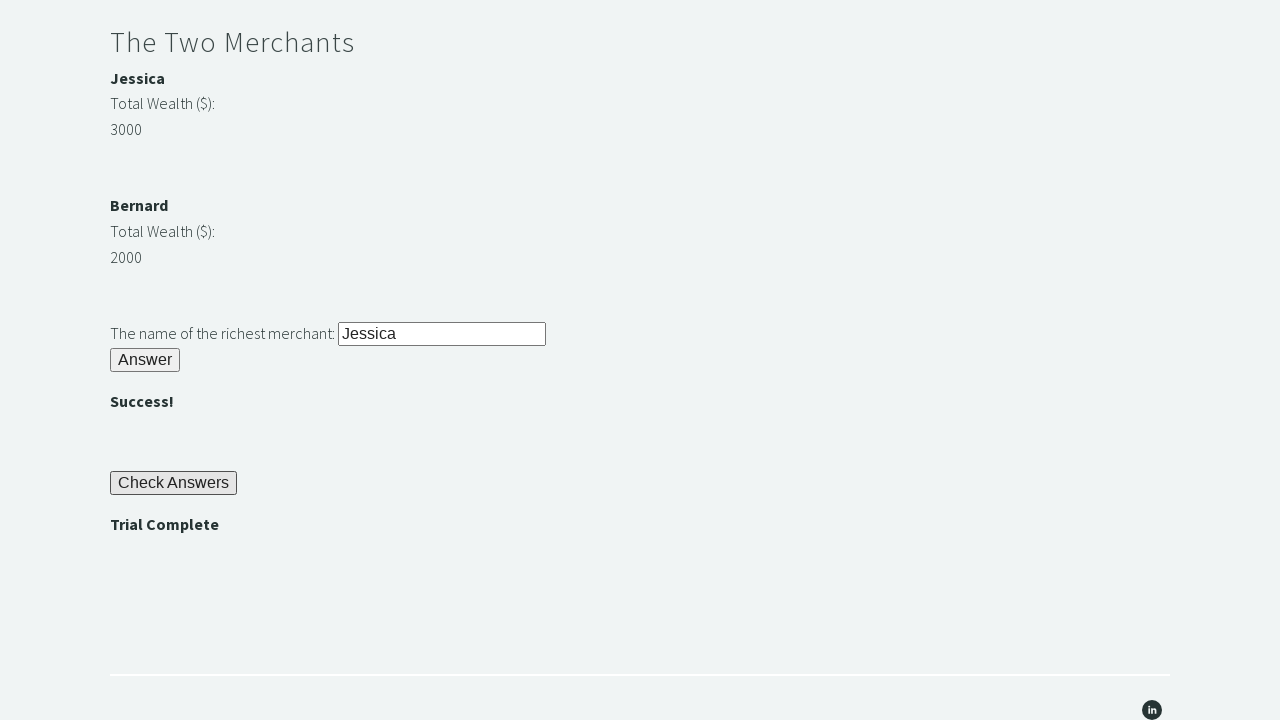